Tests a web form by filling in a text field with "Selenium" and clicking the submit button, then verifying the success message is displayed

Starting URL: https://www.selenium.dev/selenium/web/web-form.html

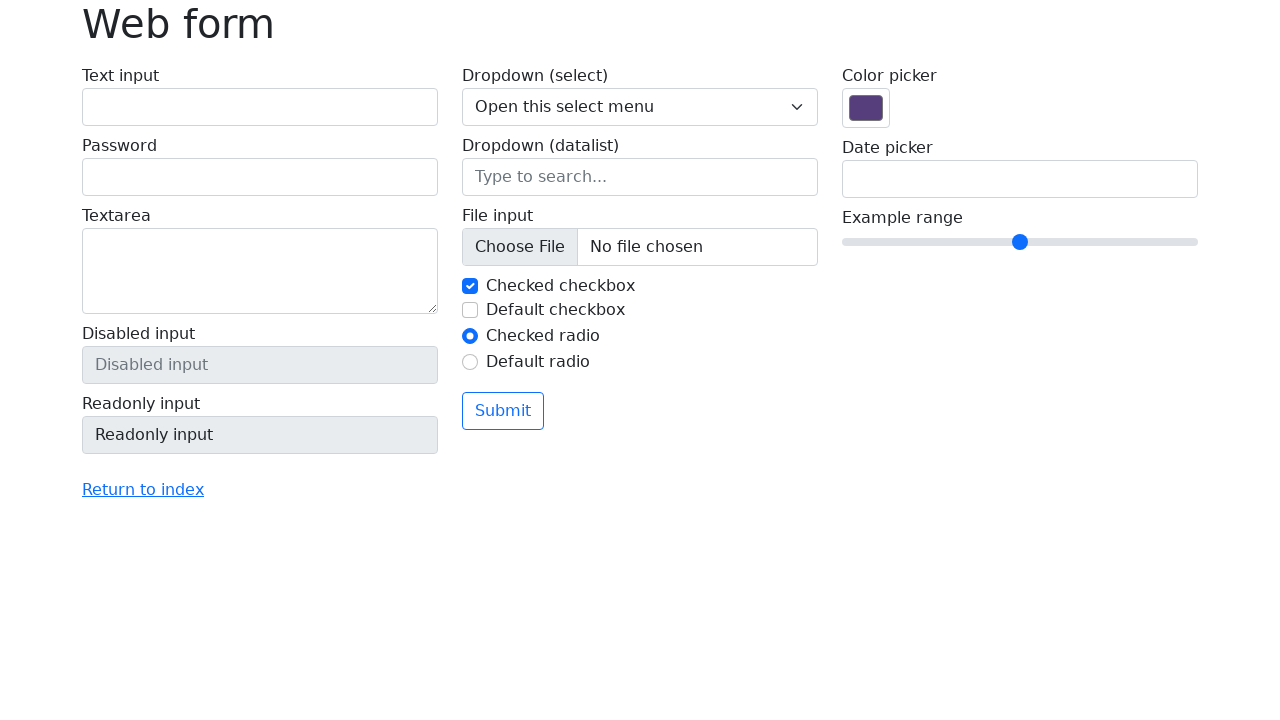

Waited for text input field to load
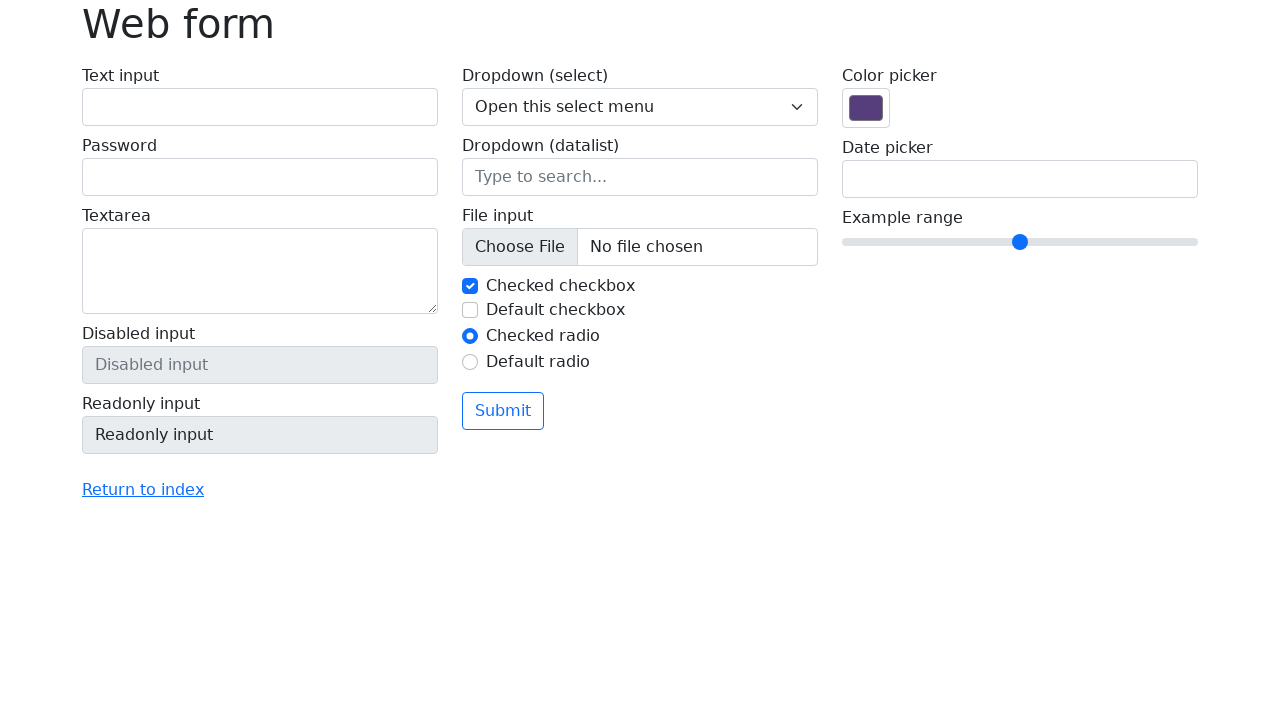

Filled text input field with 'Selenium' on input[name='my-text']
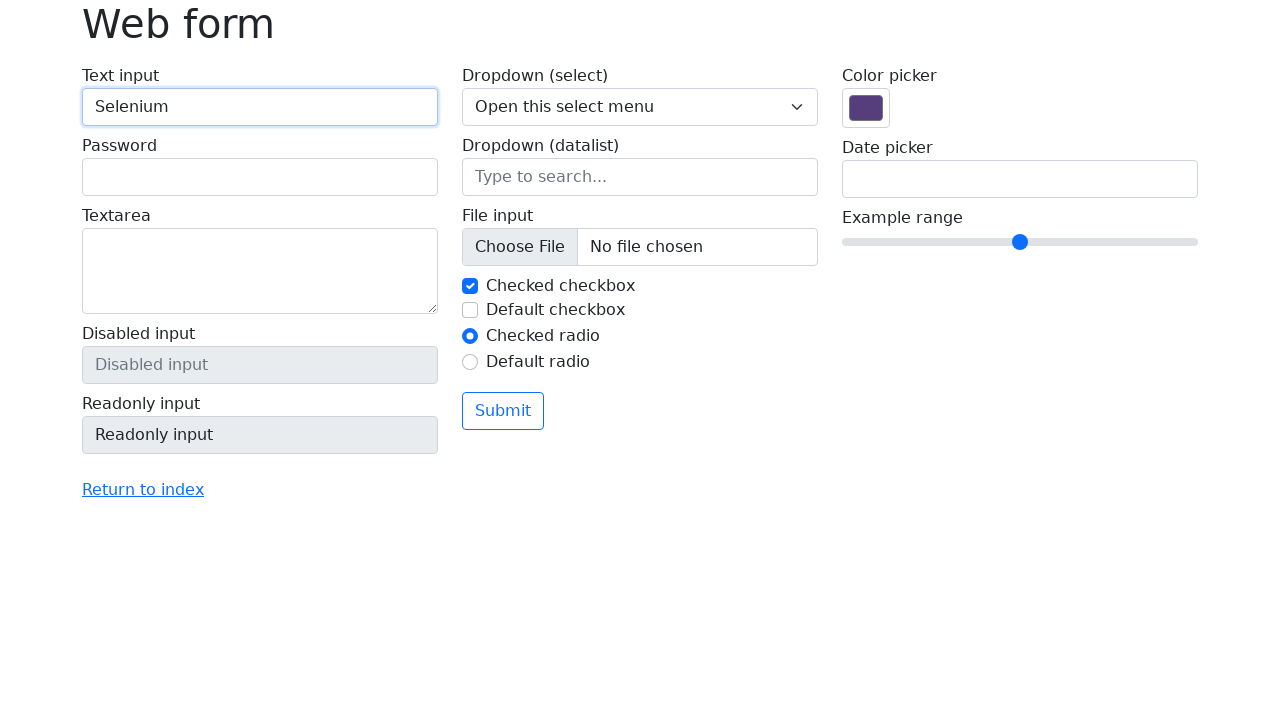

Clicked submit button at (503, 411) on button
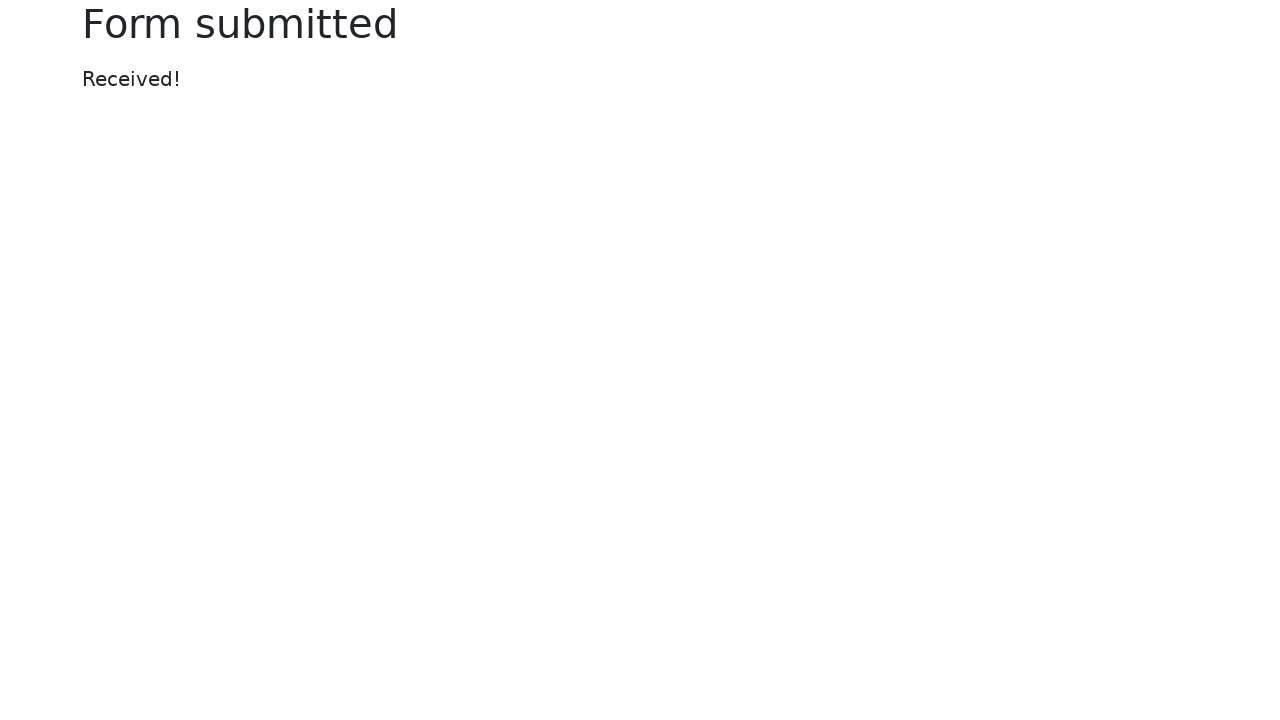

Success message displayed after form submission
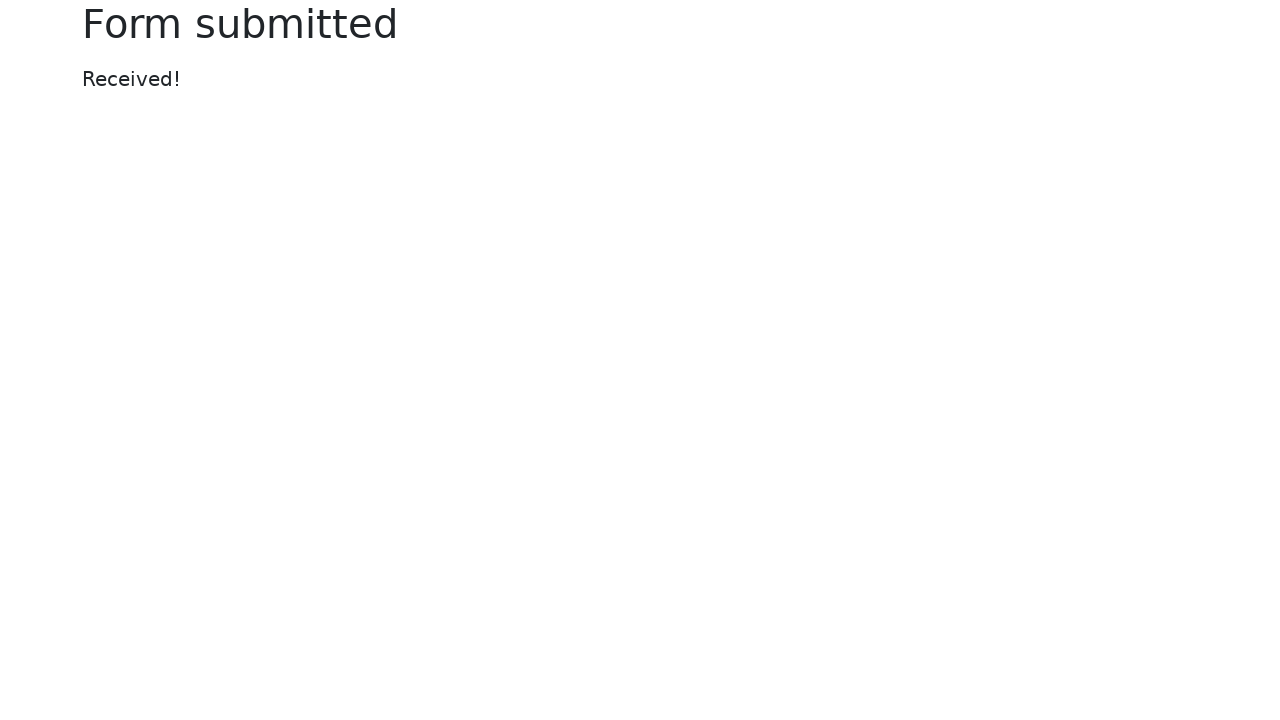

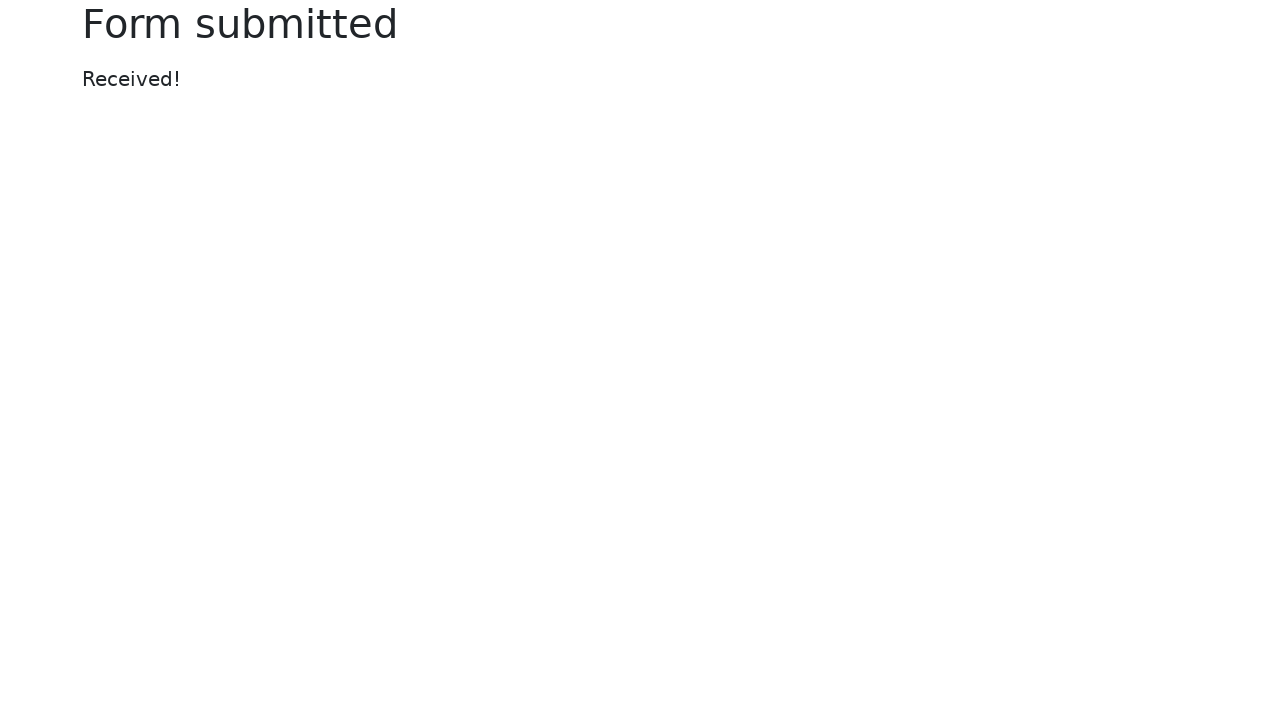